Tests that the clear completed button is hidden when there are no completed items

Starting URL: https://demo.playwright.dev/todomvc

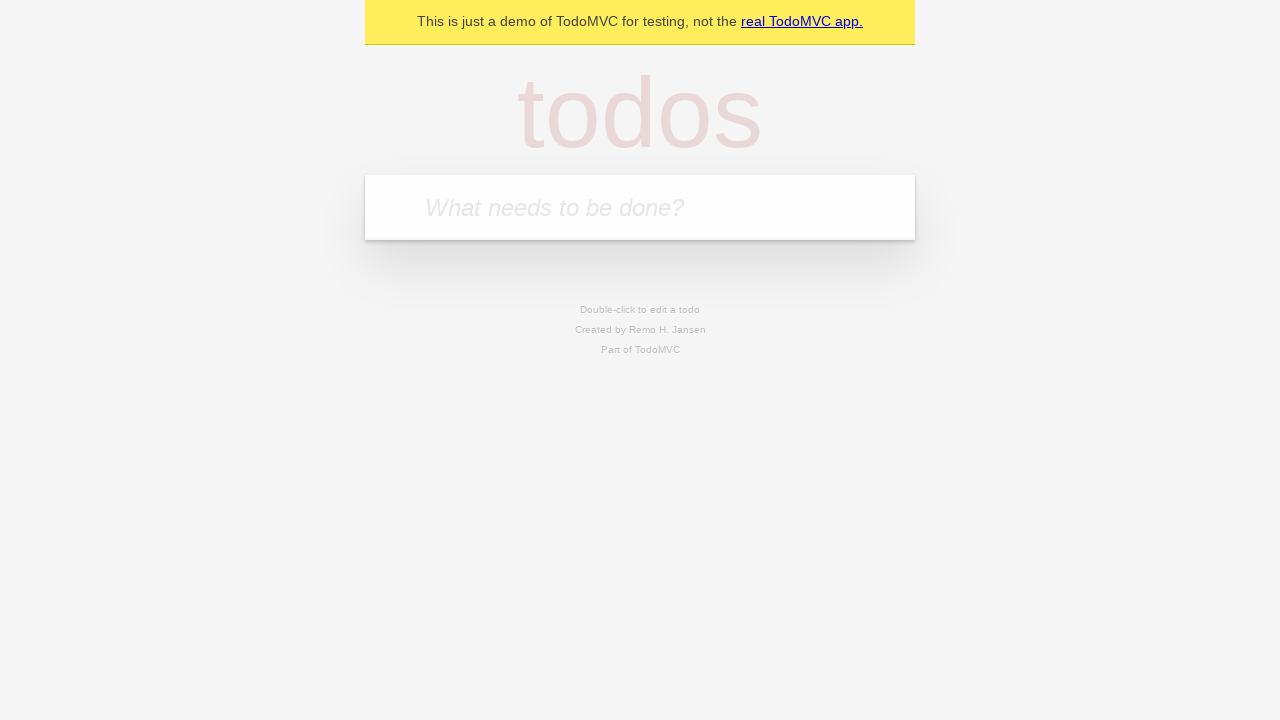

Filled new todo field with 'buy some cheese' on .new-todo
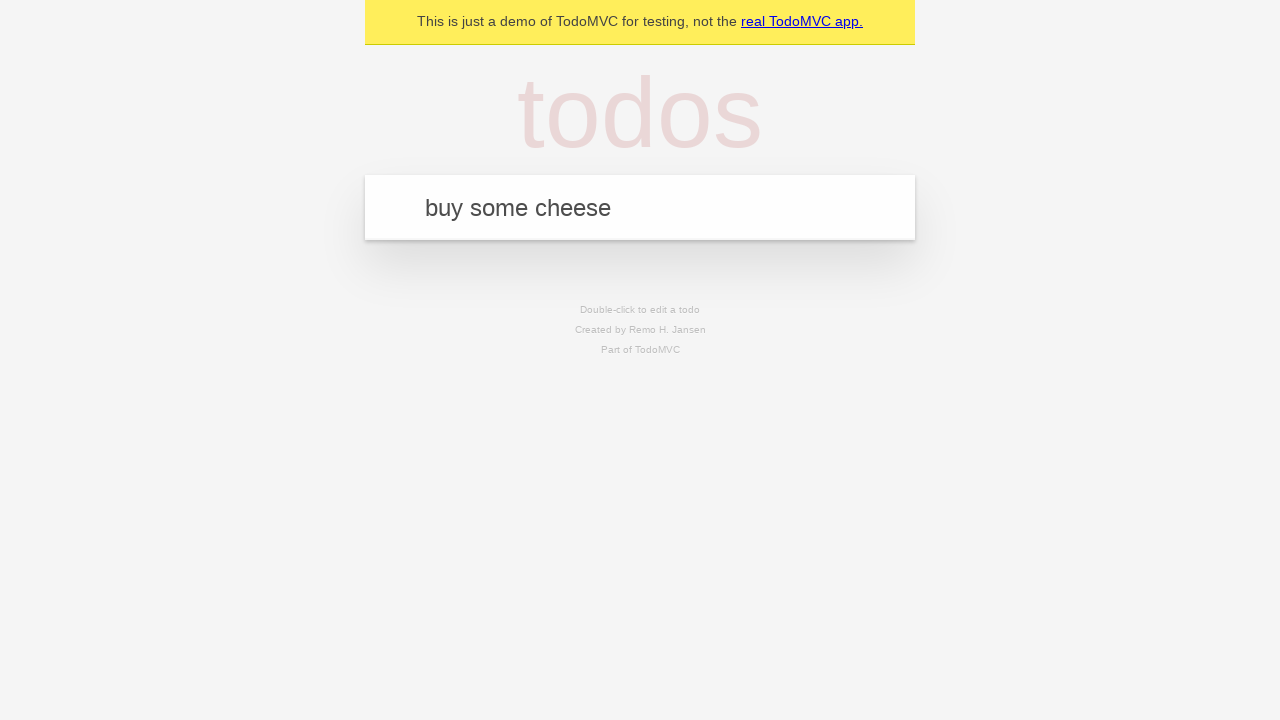

Pressed Enter to add first todo item on .new-todo
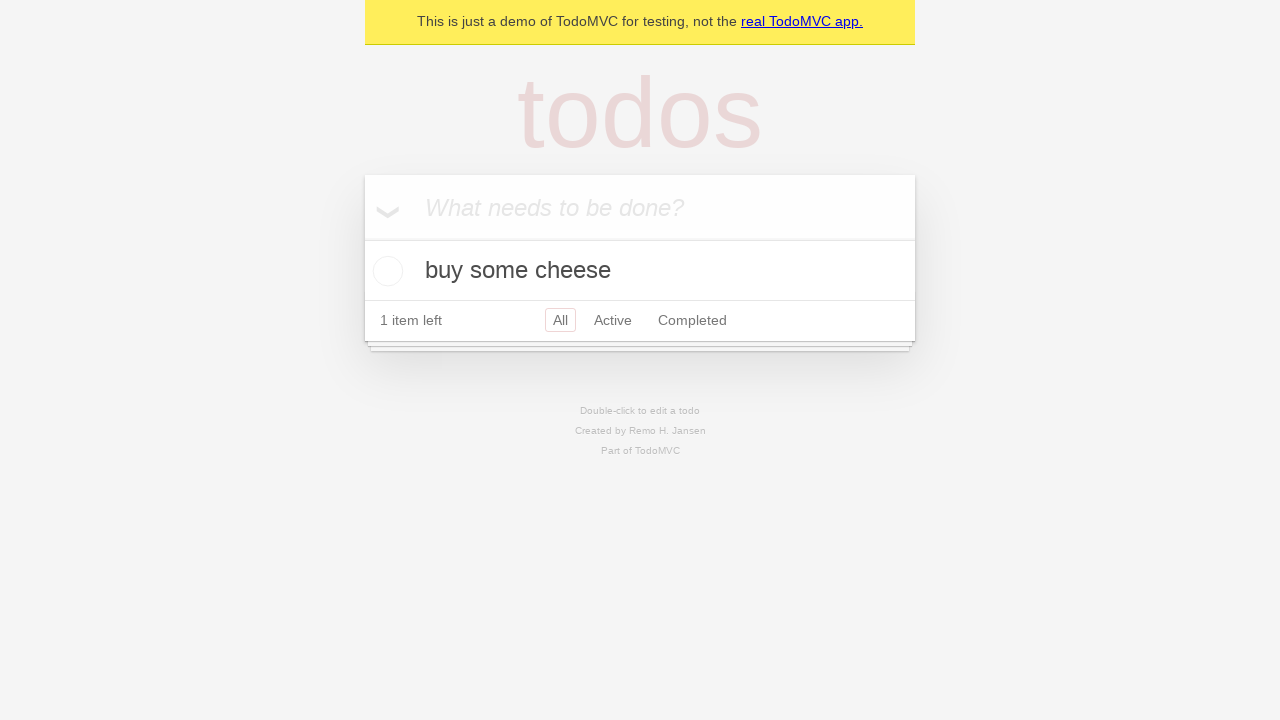

Filled new todo field with 'feed the cat' on .new-todo
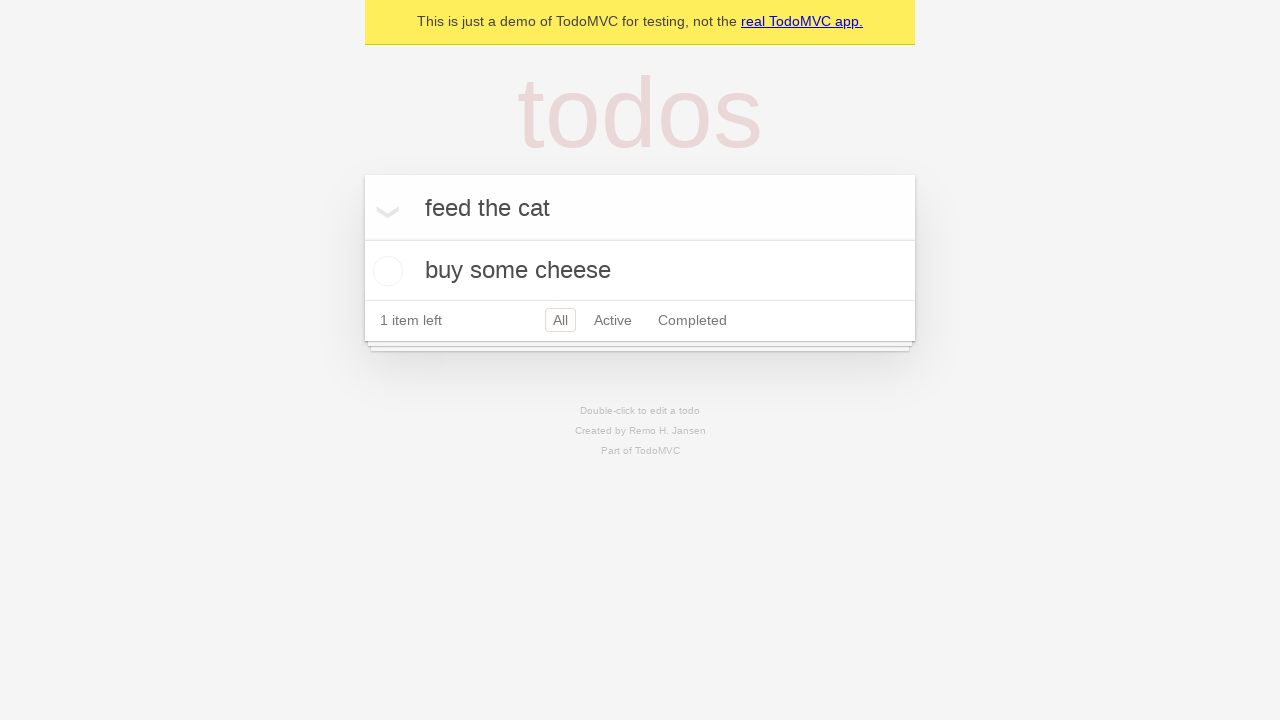

Pressed Enter to add second todo item on .new-todo
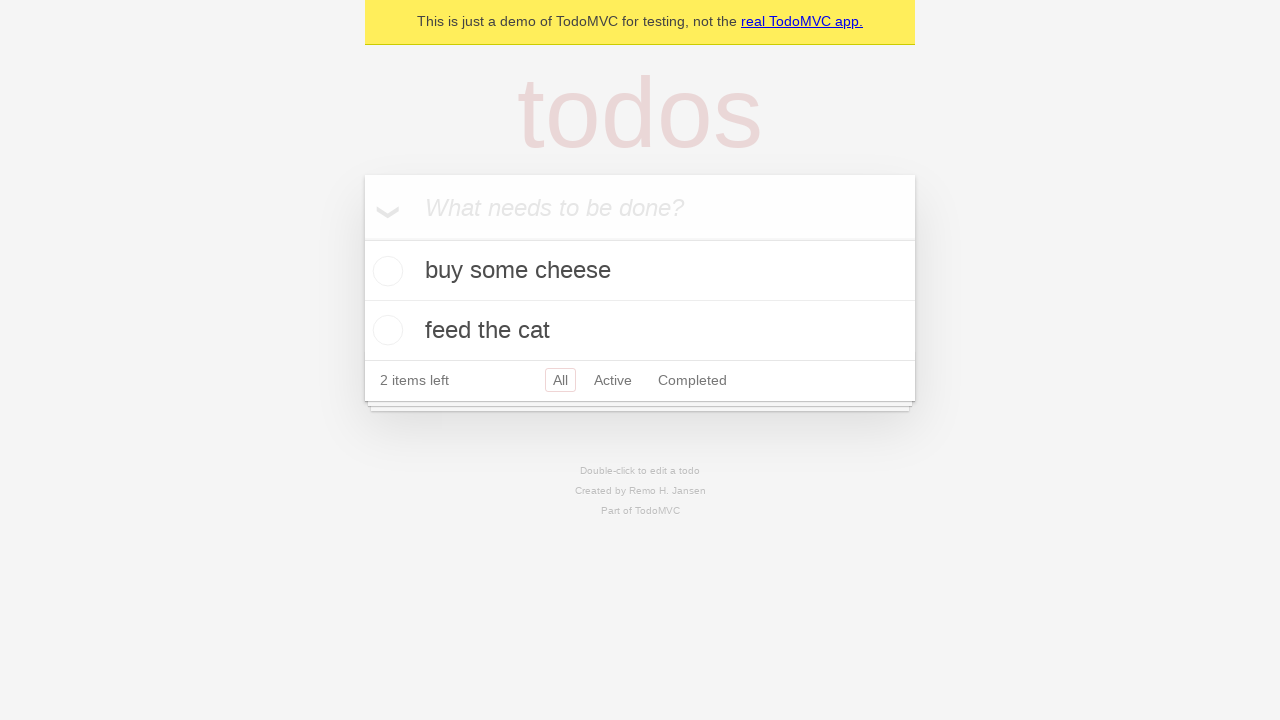

Filled new todo field with 'book a doctors appointment' on .new-todo
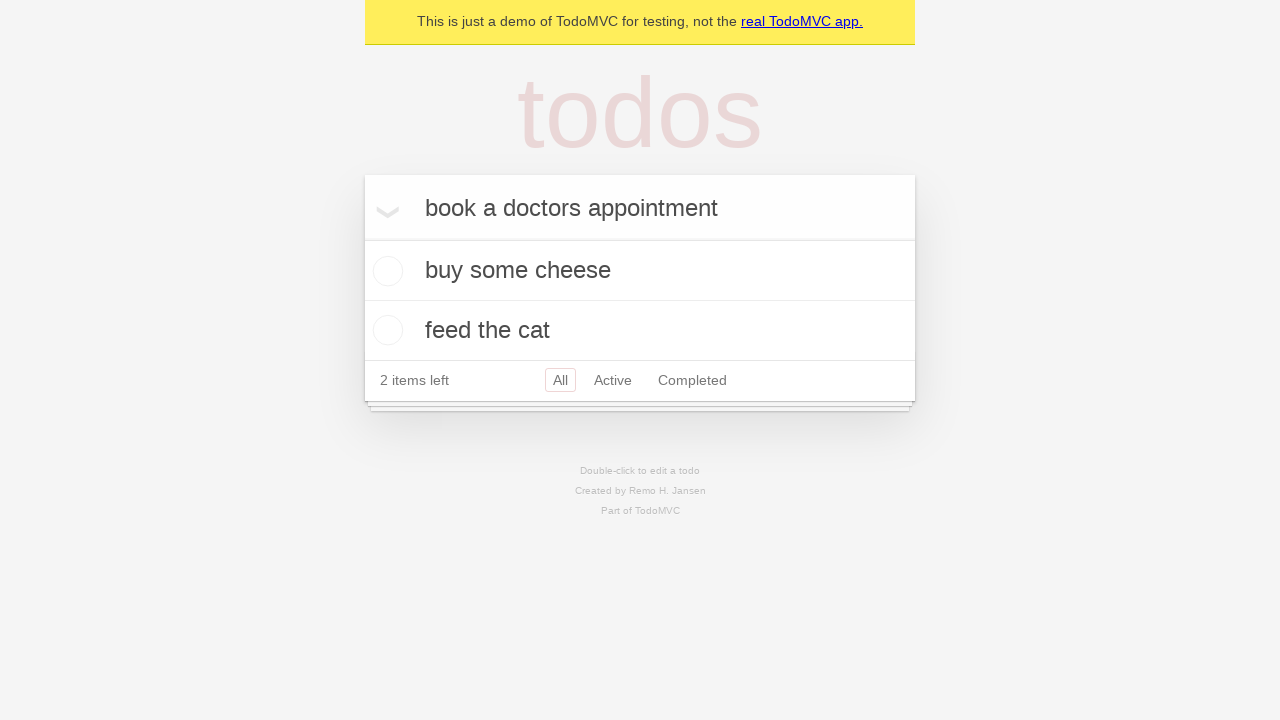

Pressed Enter to add third todo item on .new-todo
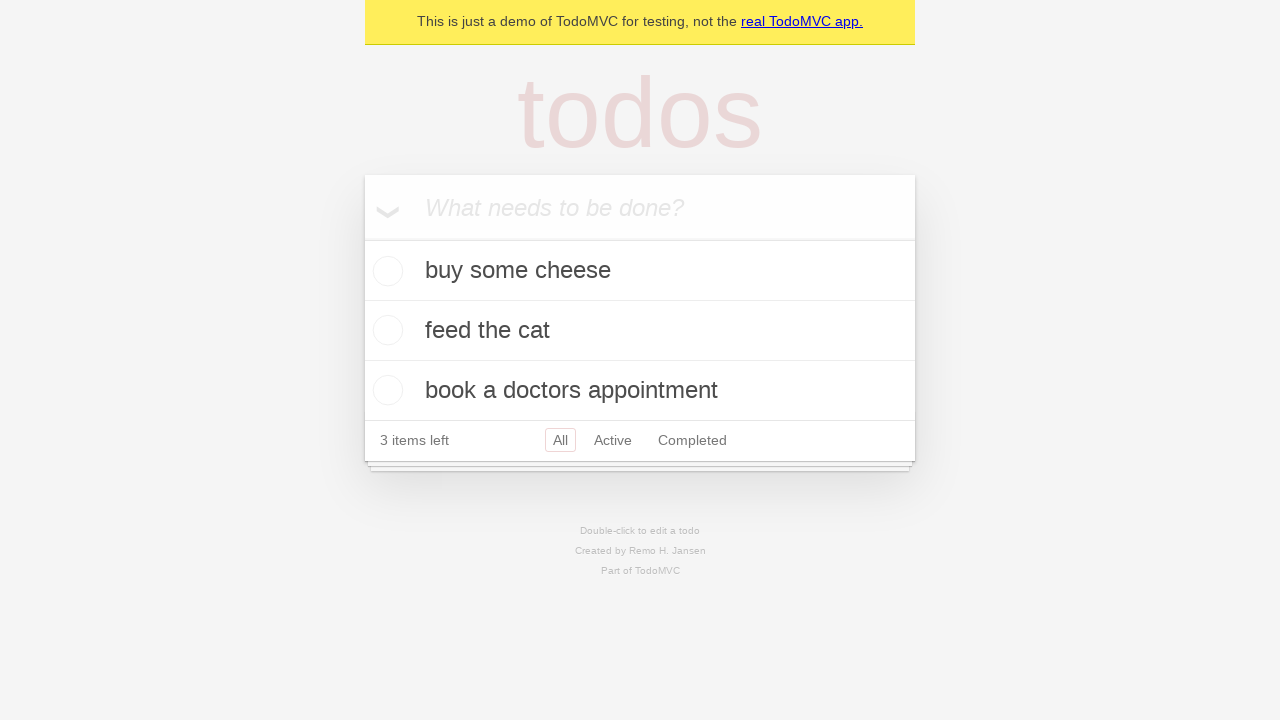

Checked the first todo item to mark it as completed at (385, 271) on .todo-list li .toggle >> nth=0
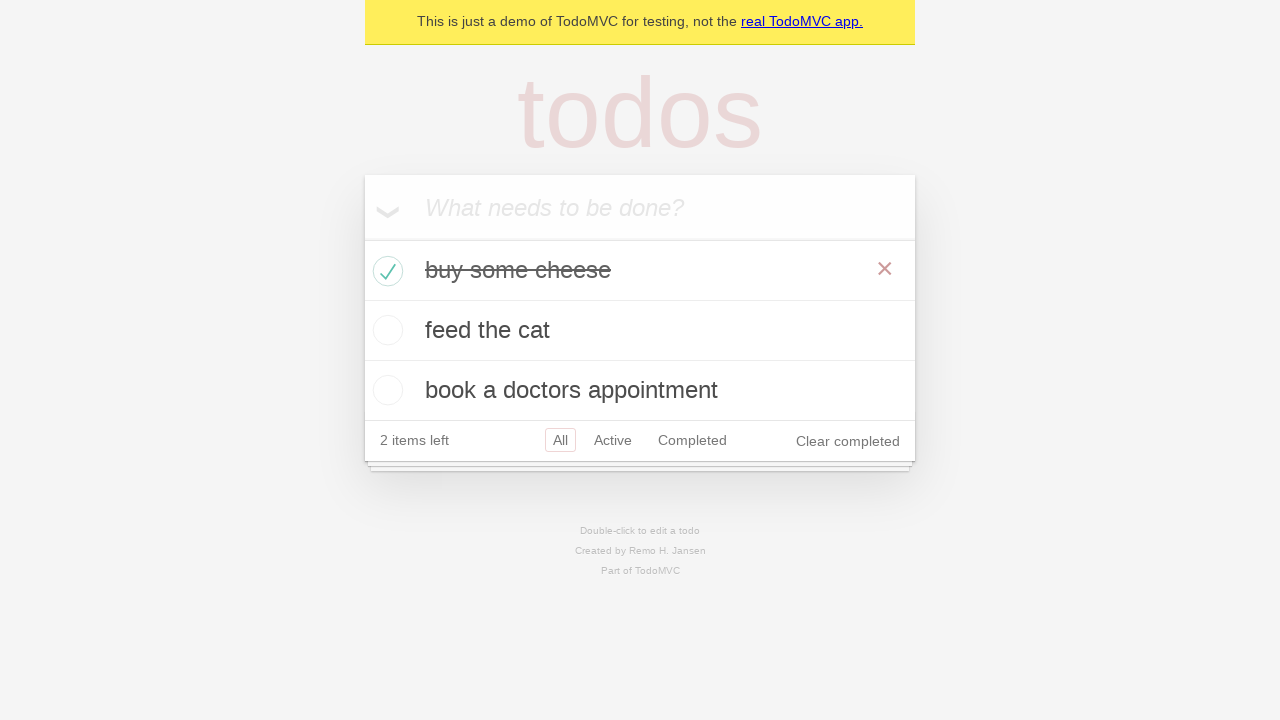

Clicked clear completed button to remove completed items at (848, 441) on .clear-completed
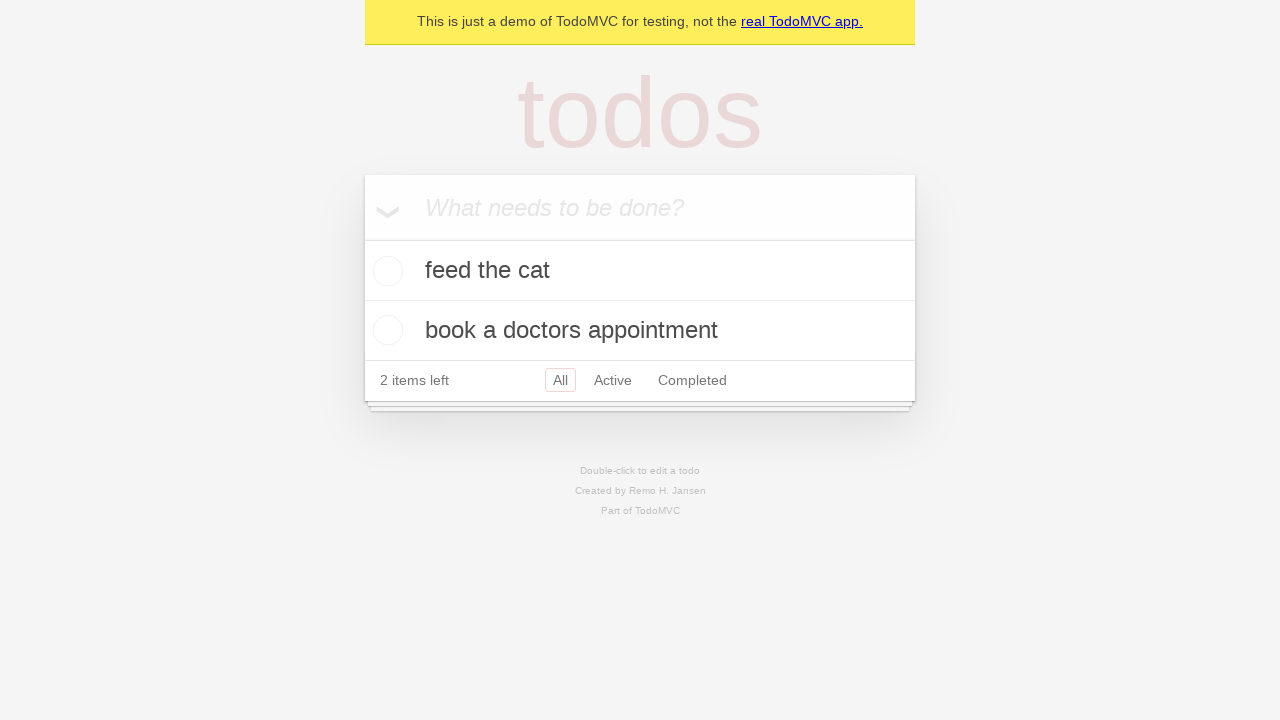

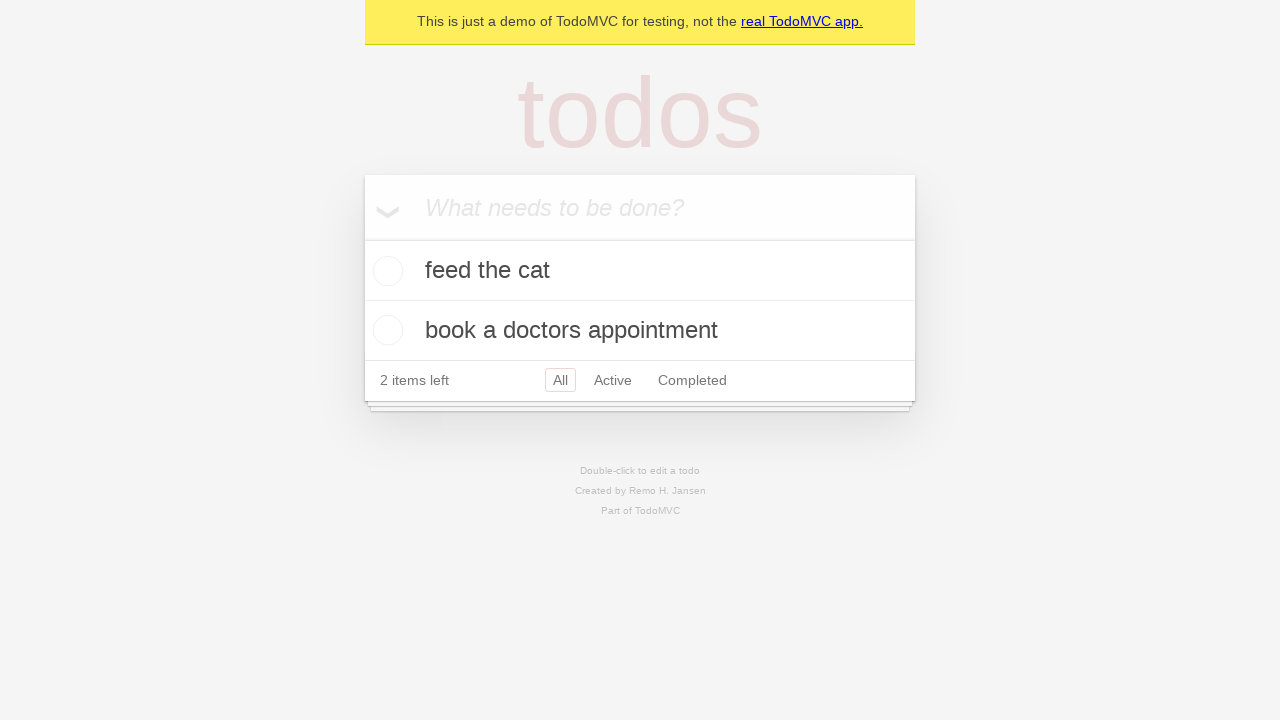